Navigates to a personal portfolio website and clicks on a download link (likely a resume/CV) in the hero section of the page.

Starting URL: https://www.shaxzodbek.com

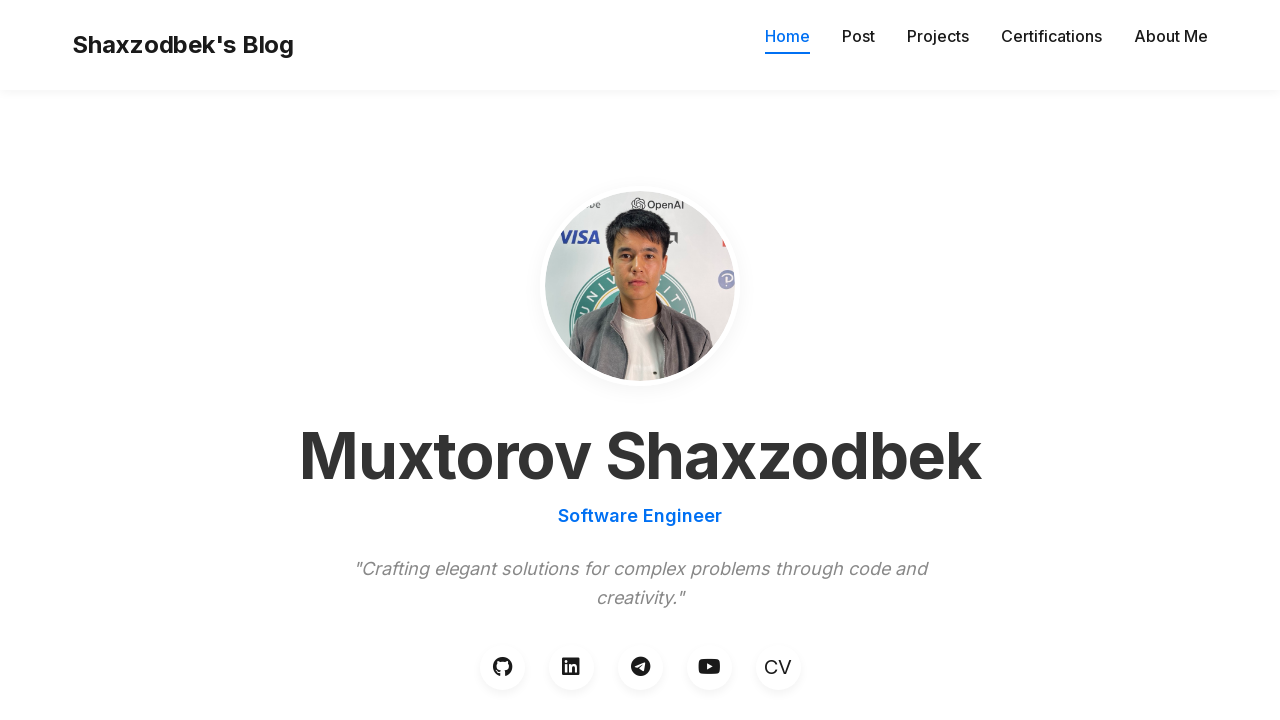

Waited for page to load (domcontentloaded)
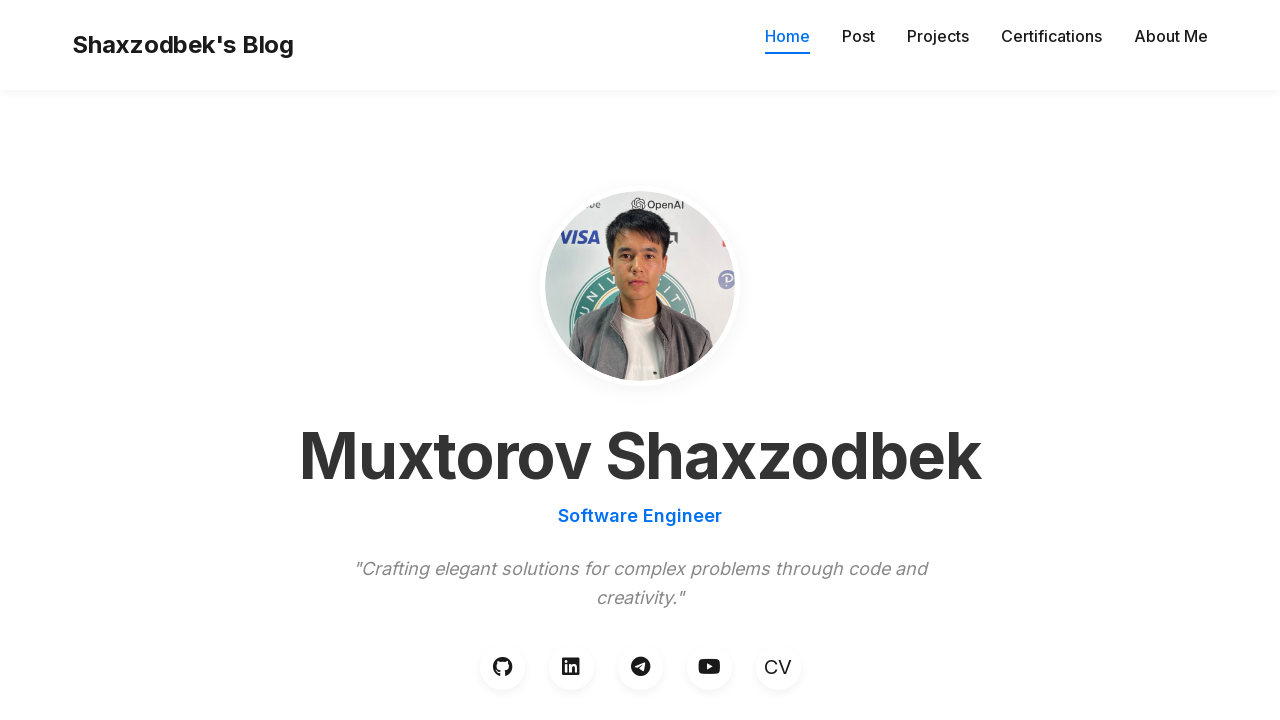

Clicked on download link (resume/CV) in hero section at (778, 667) on main section:first-of-type a:nth-of-type(5)
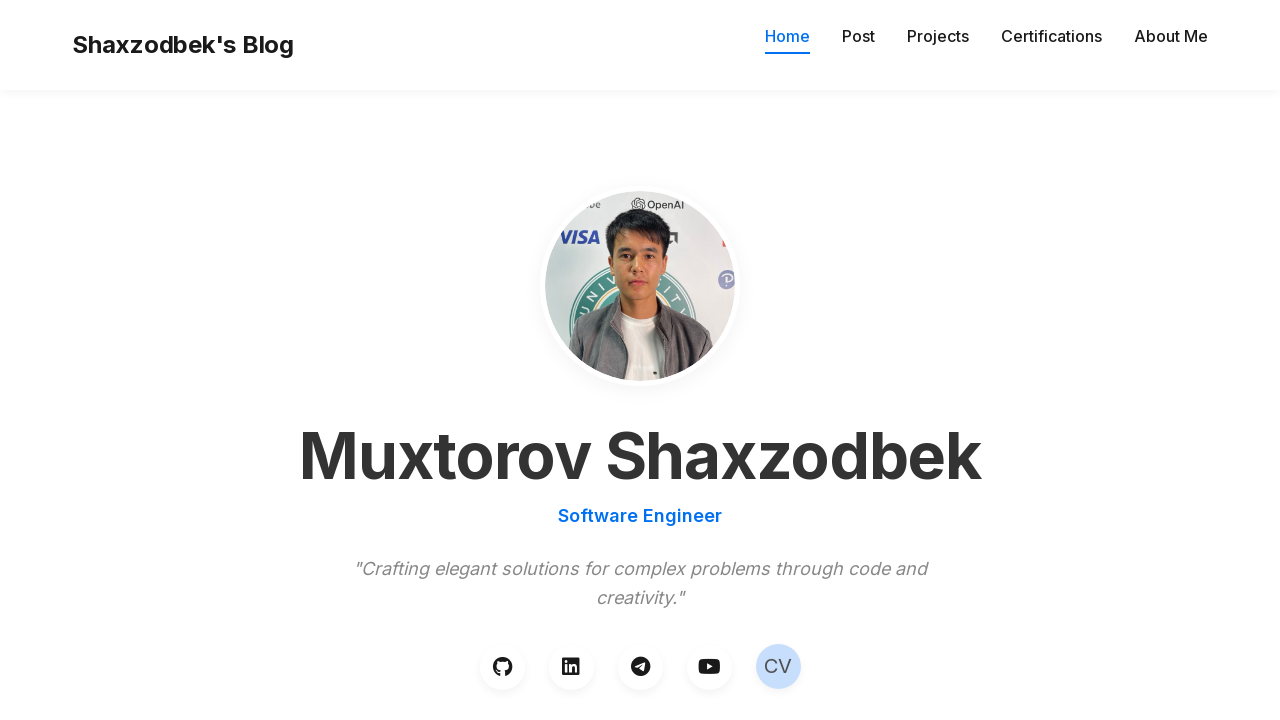

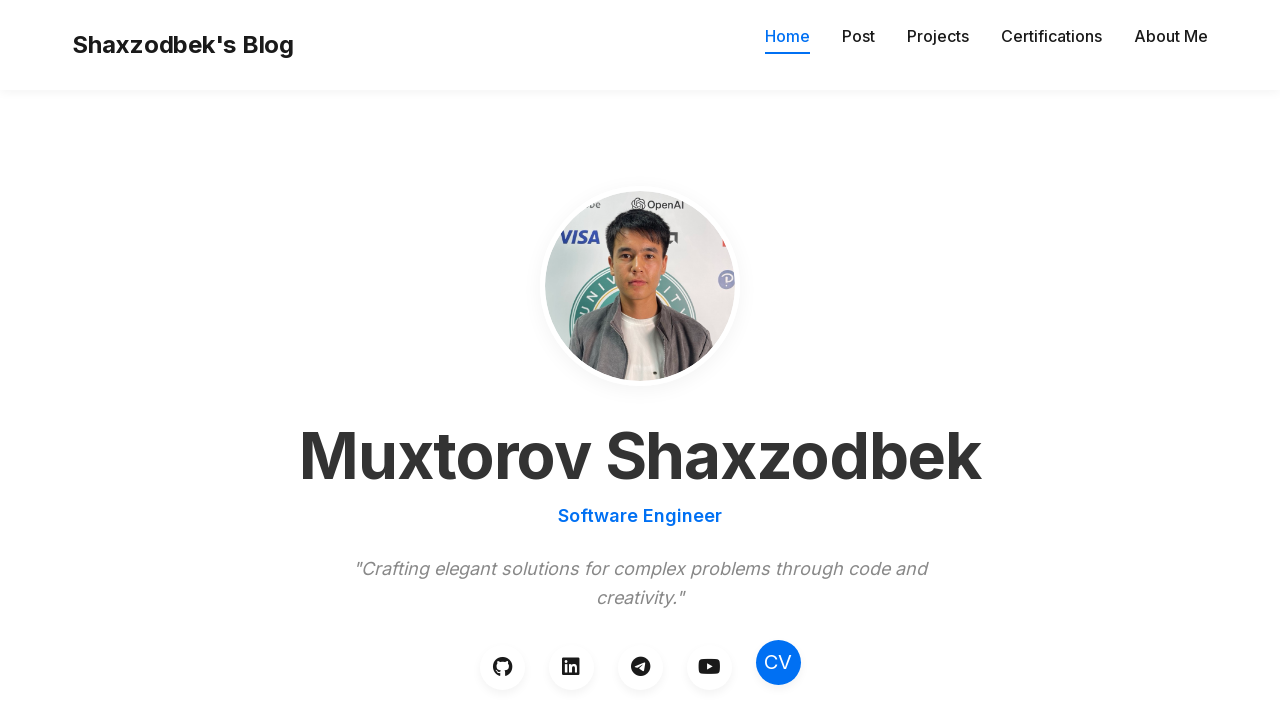